Navigates to the WebDriverIO website and retrieves the page title

Starting URL: https://webdriver.io

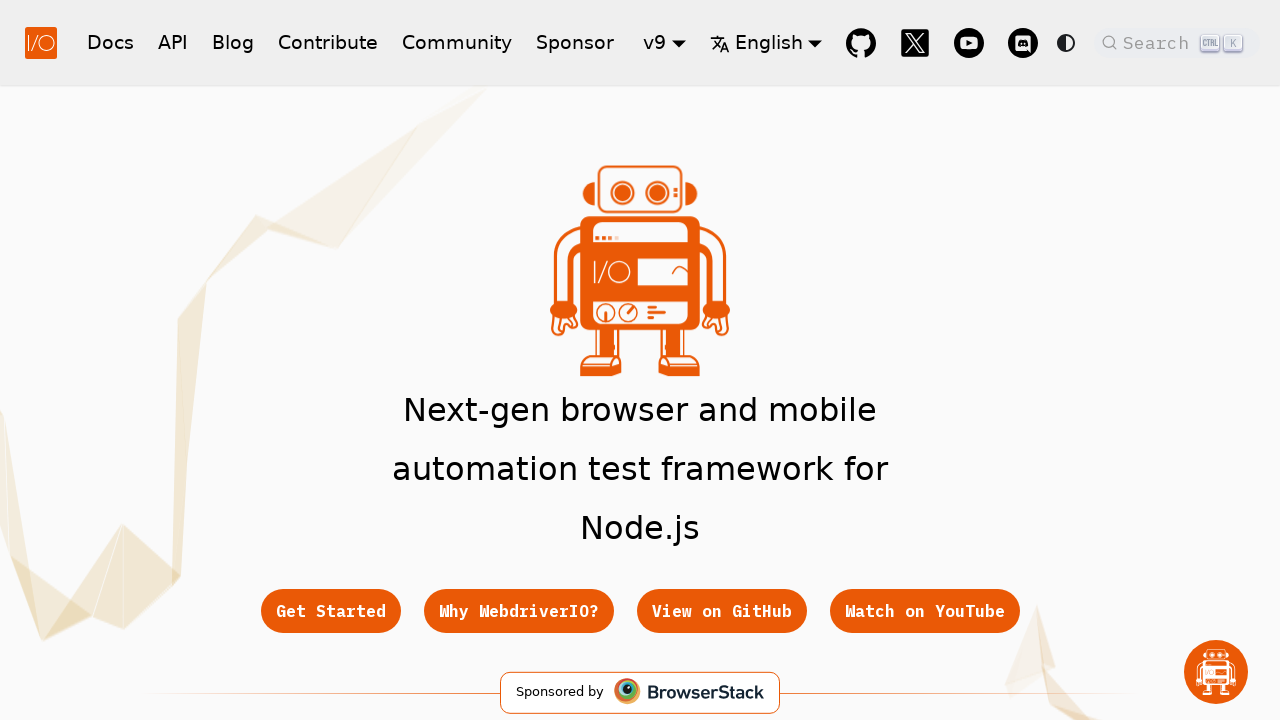

Retrieved page title from WebDriverIO website
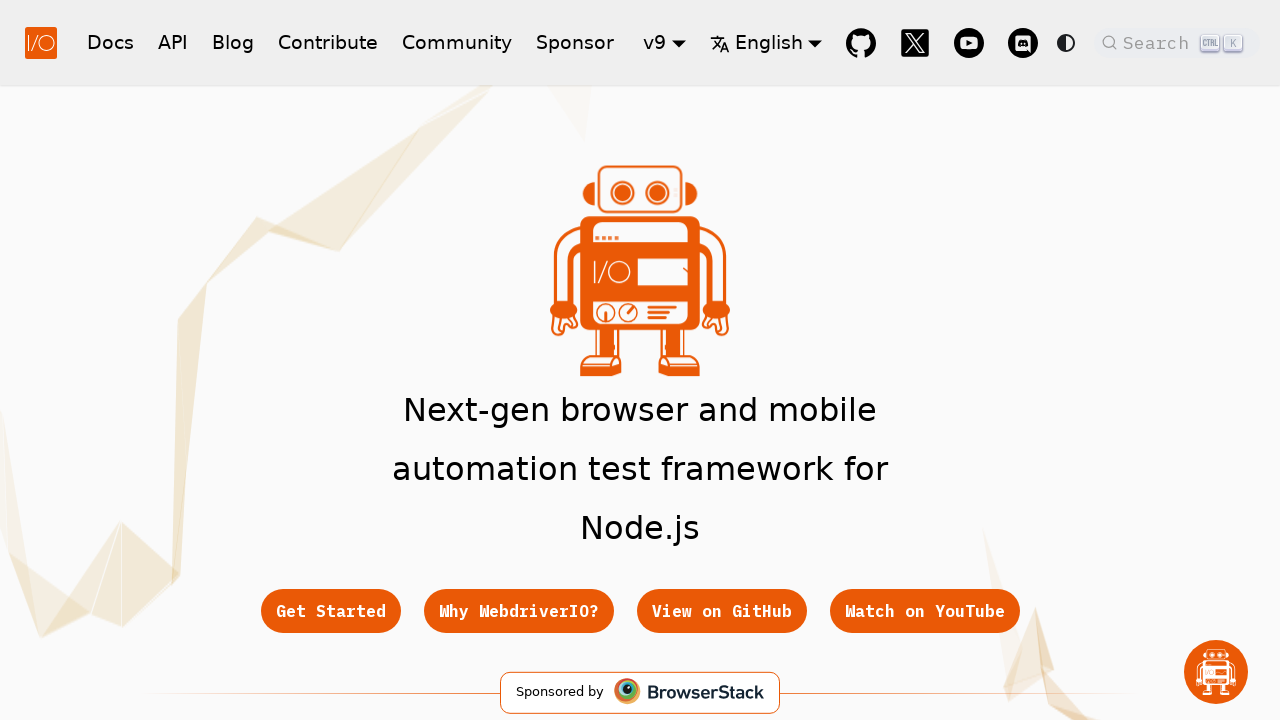

Printed page title to console
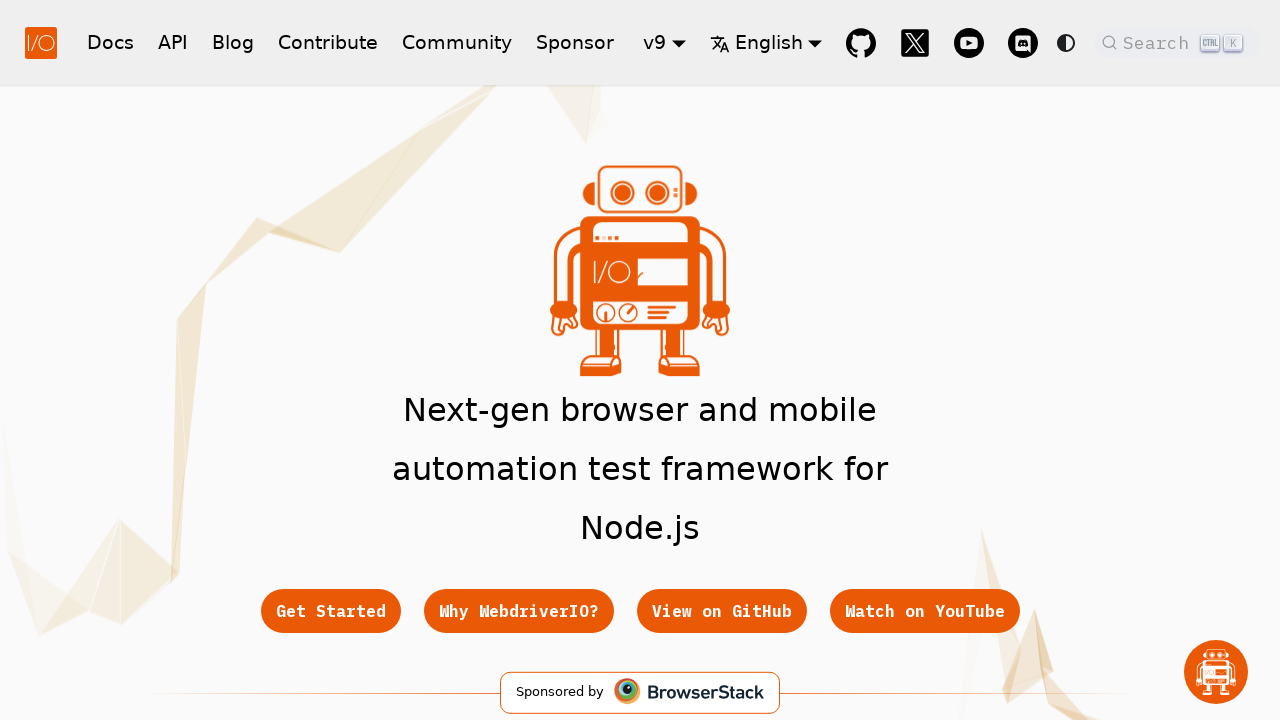

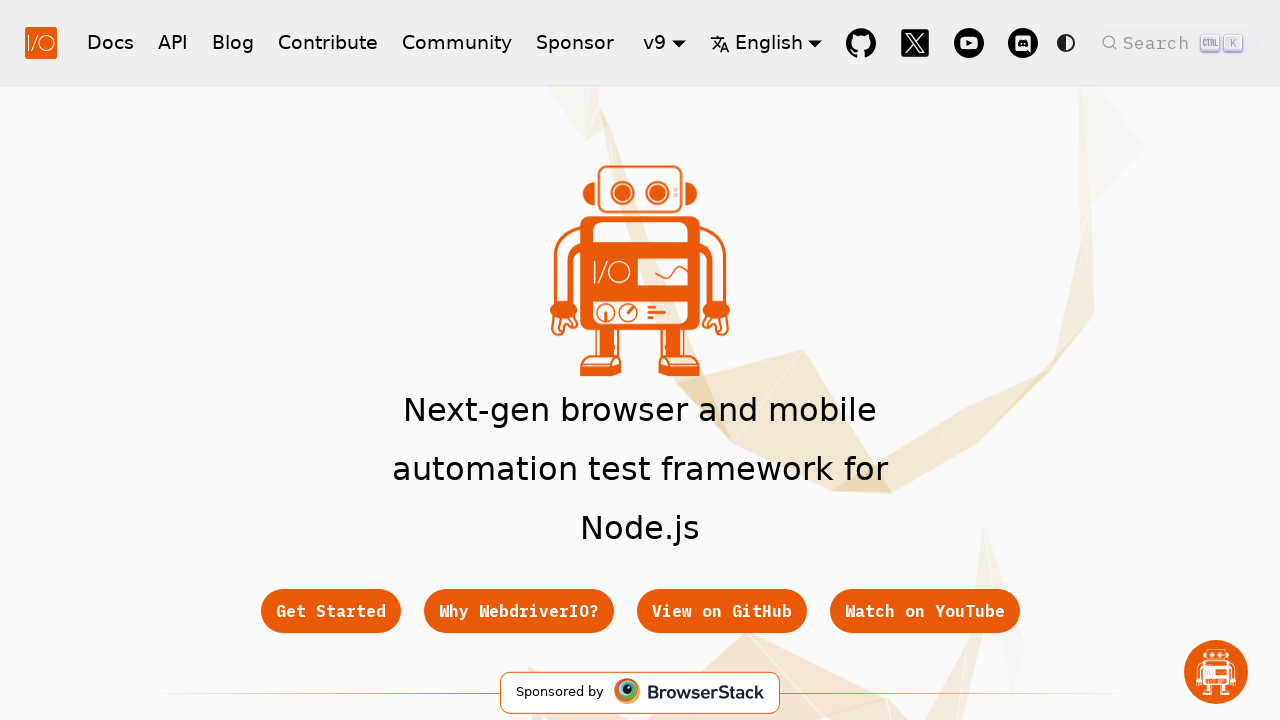